Performs a drag and drop action from box A to box B's offset position

Starting URL: https://crossbrowsertesting.github.io/drag-and-drop

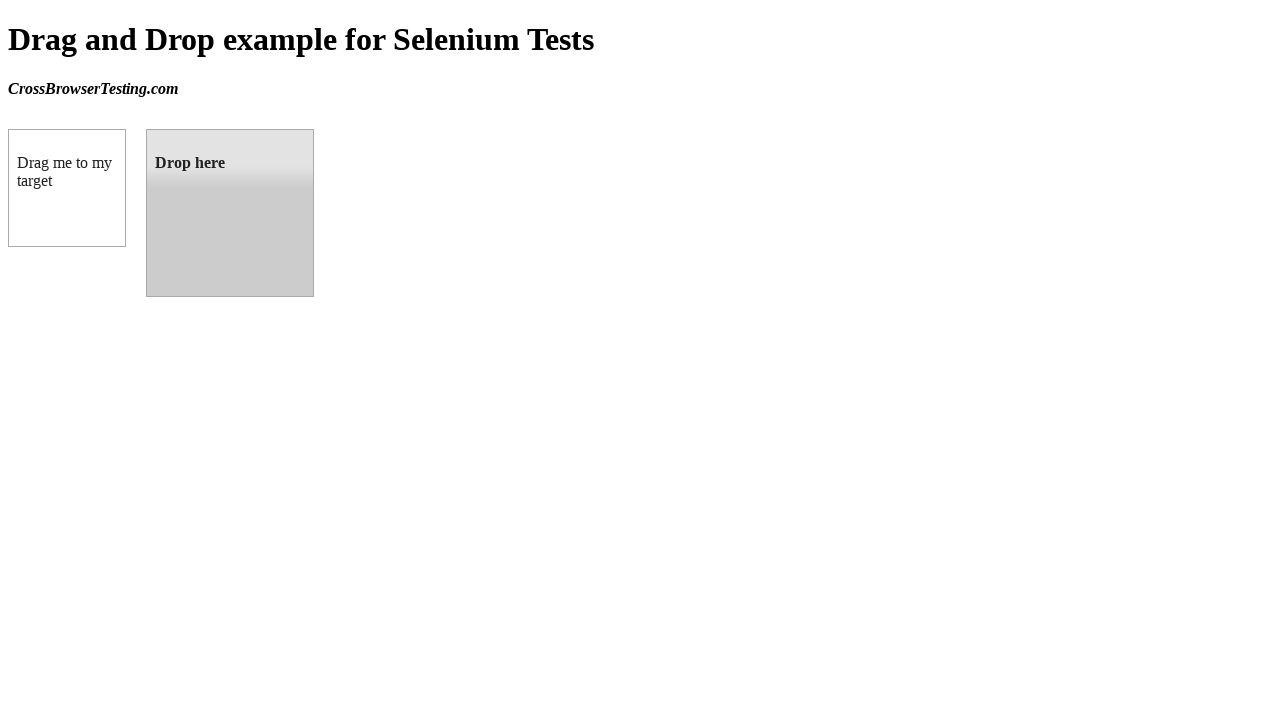

Located source element (box A) with id 'draggable'
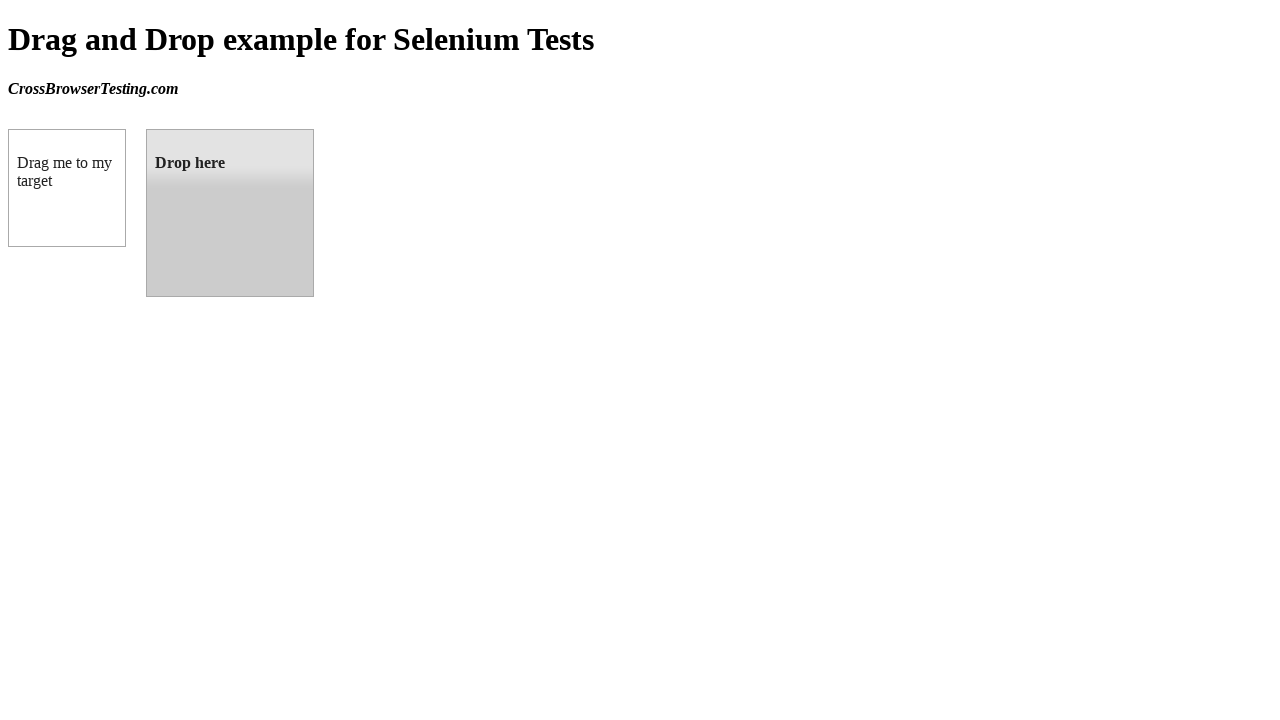

Located target element (box B) with id 'droppable'
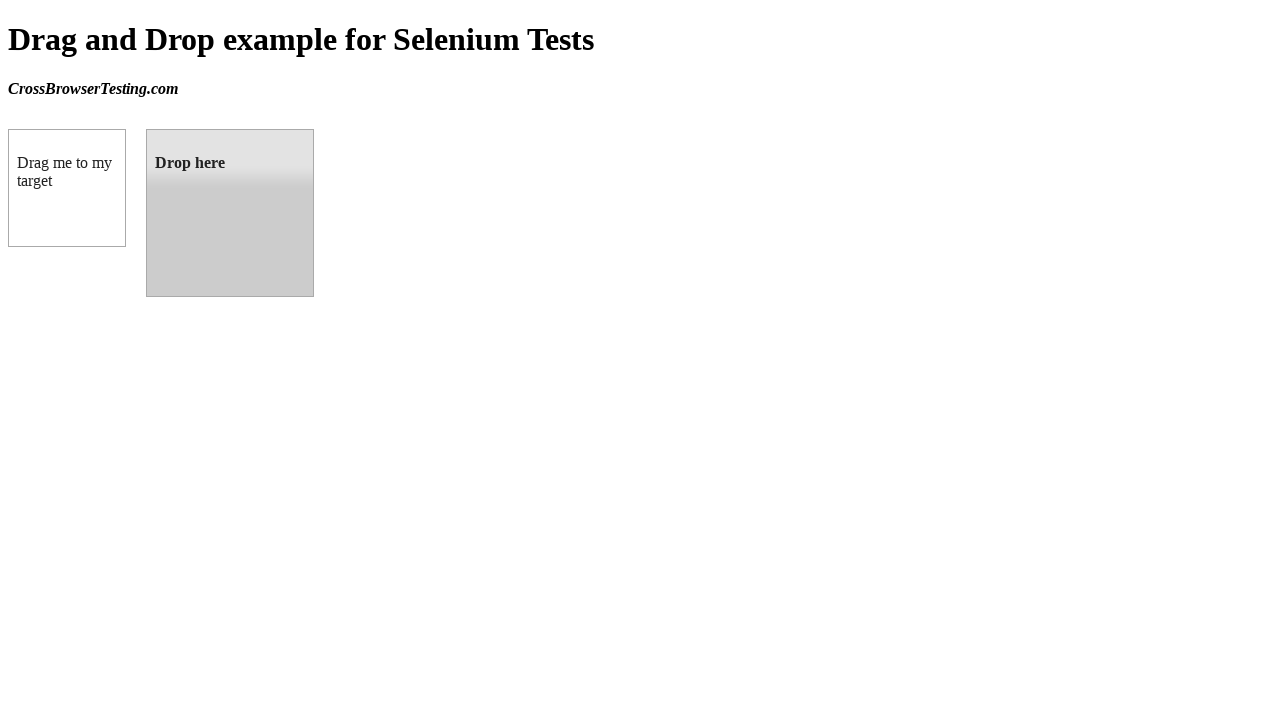

Retrieved bounding box of target element
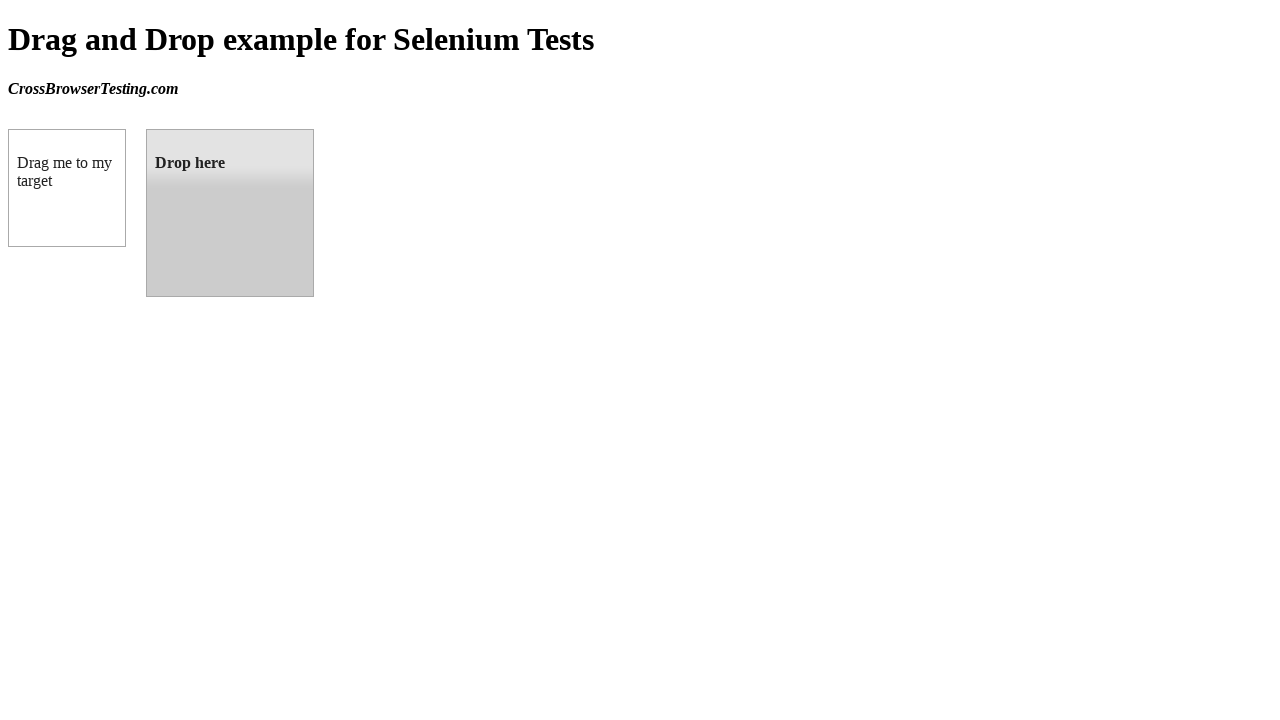

Performed drag and drop from box A to box B at (230, 213)
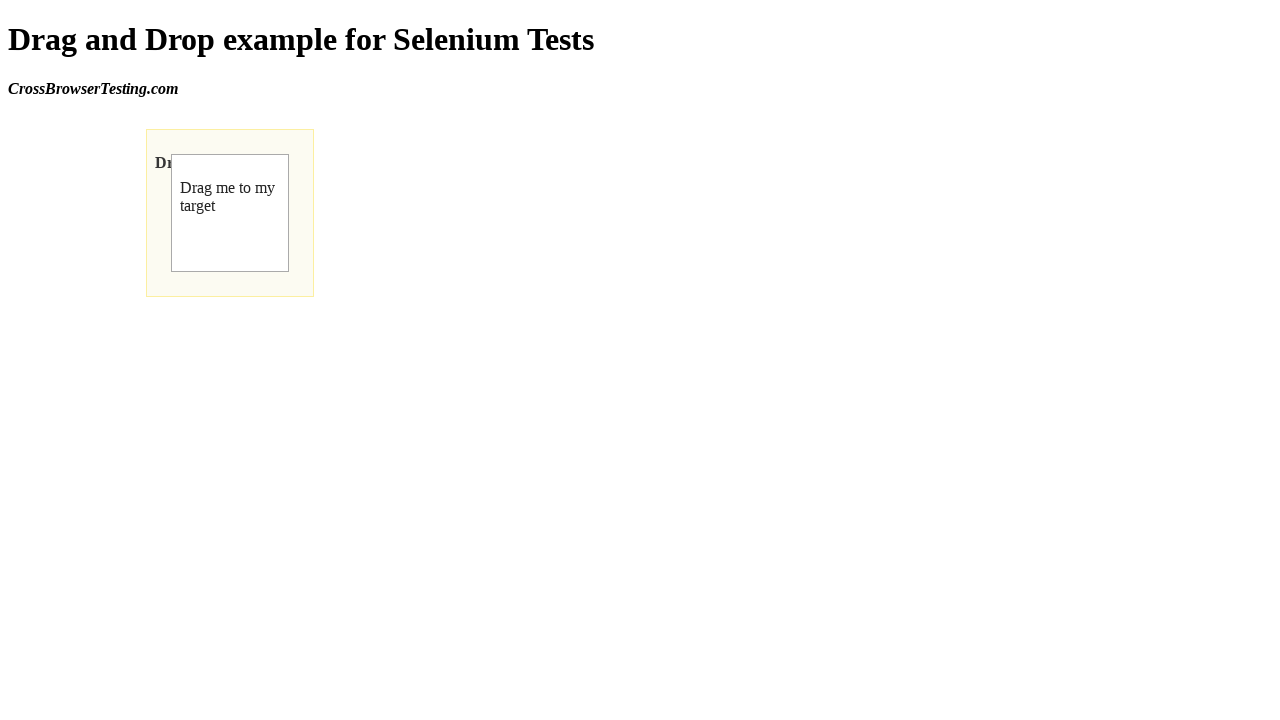

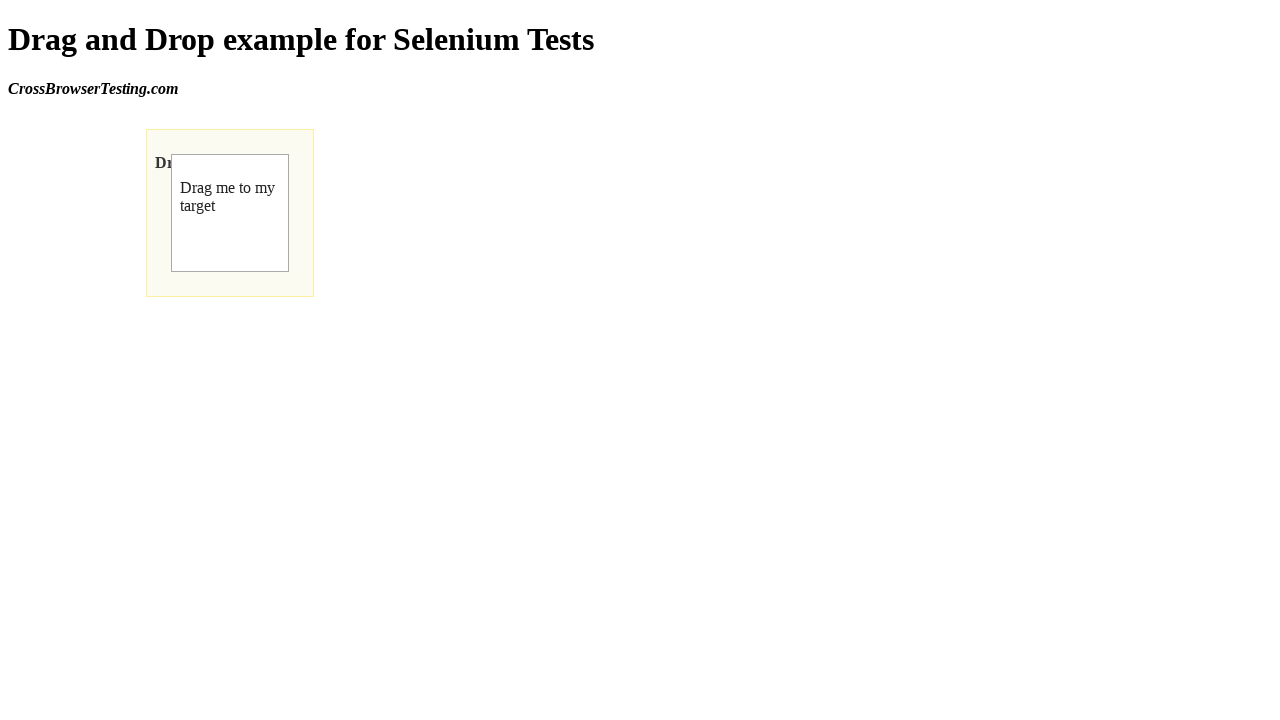